Navigates to the Boston Fed Working Paper landing page and clicks on the "2023 Series" button to expand/filter the working papers list, then waits for the page content to load.

Starting URL: https://www.bostonfed.org/publications/research-department-working-paper/

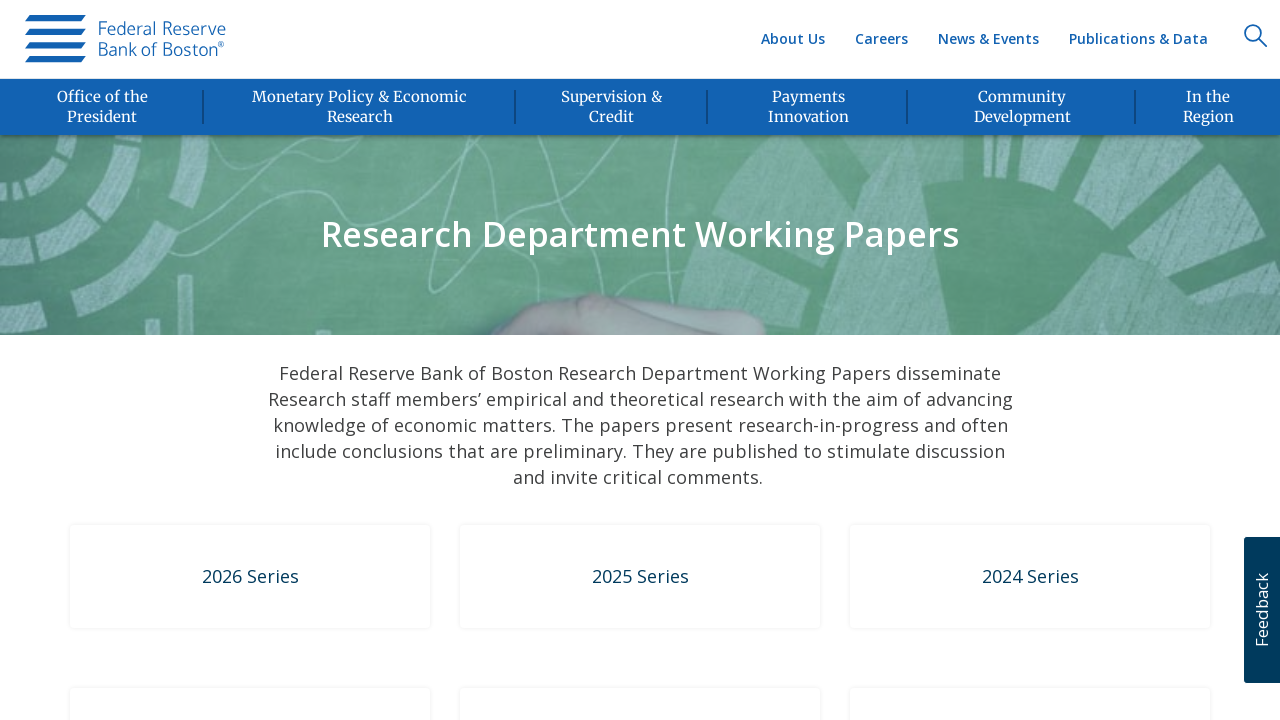

Waited for '2023 Series' button to be present in the DOM
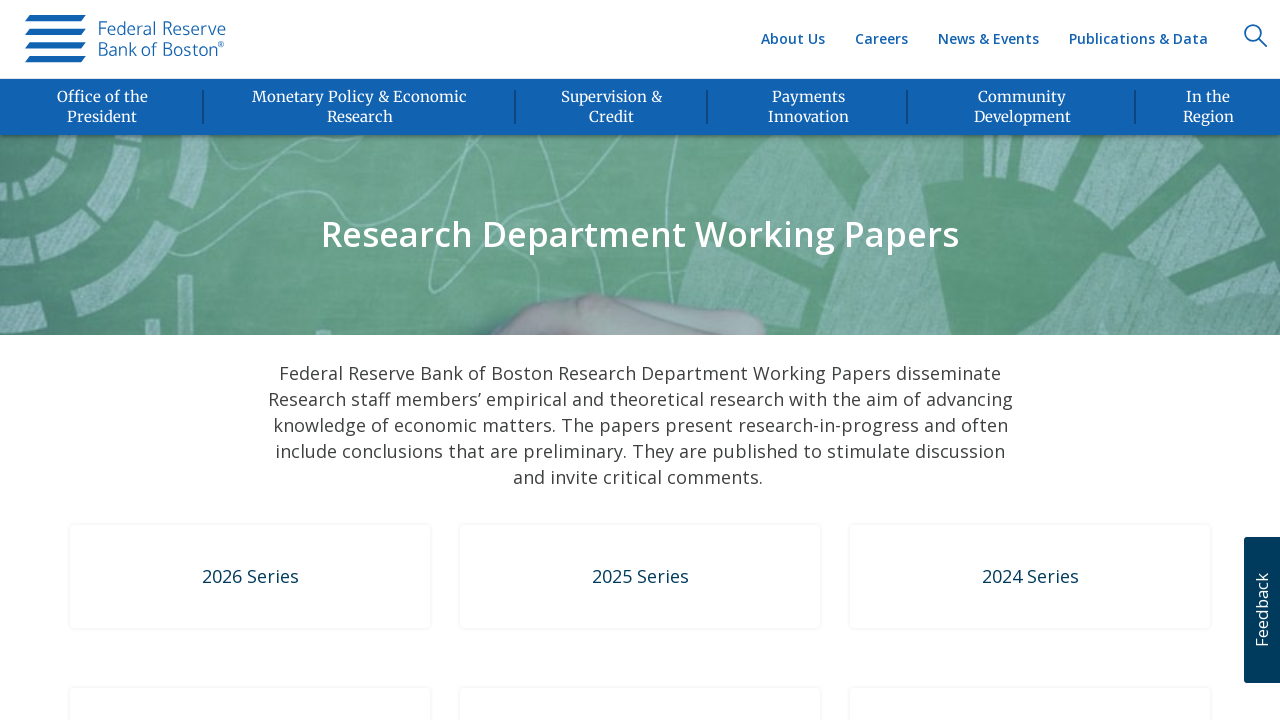

Clicked the '2023 Series' button to expand/filter working papers list at (250, 669) on a[aria-label="2023 Series"]
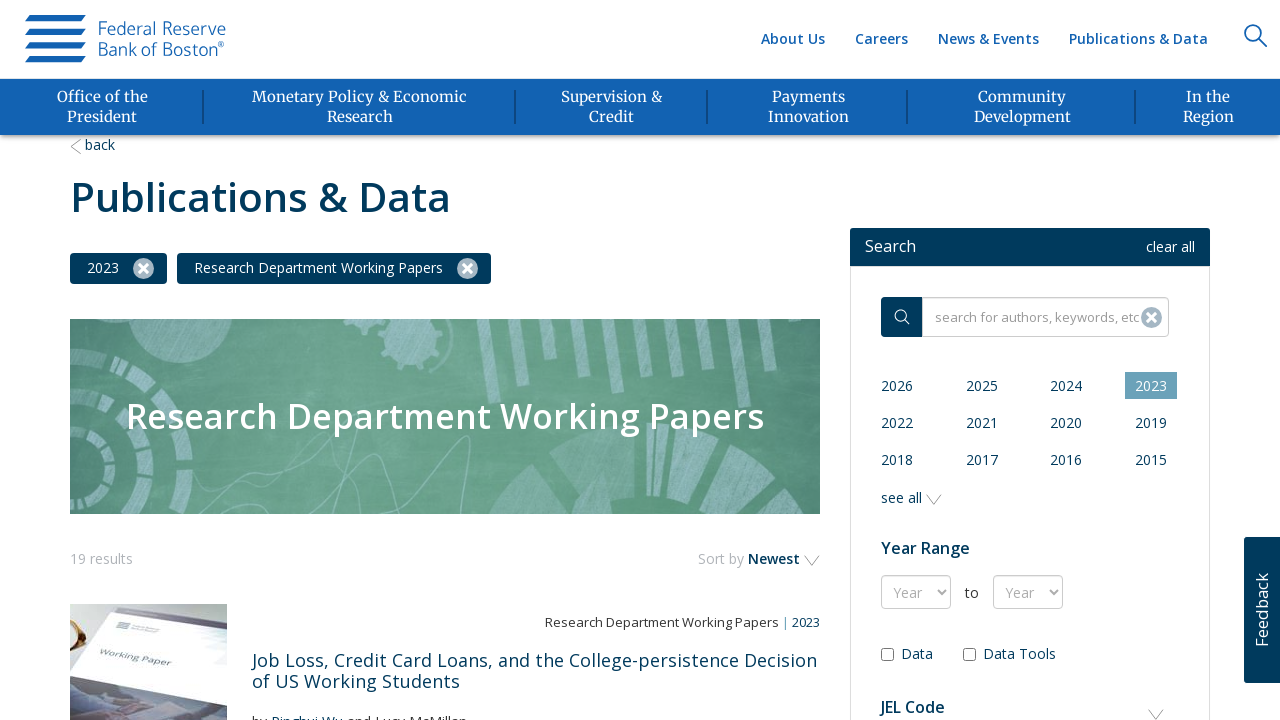

Waited for page to fully load after clicking '2023 Series' button
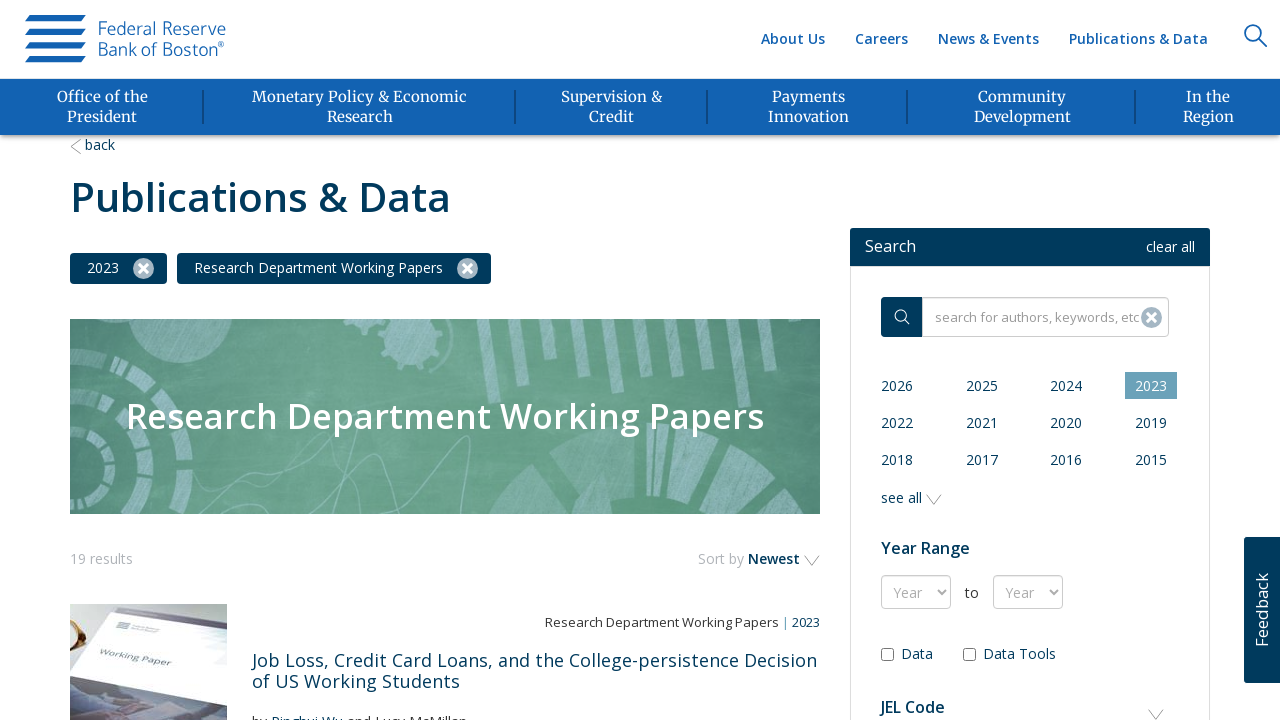

Verified that working paper list items are displayed on the page
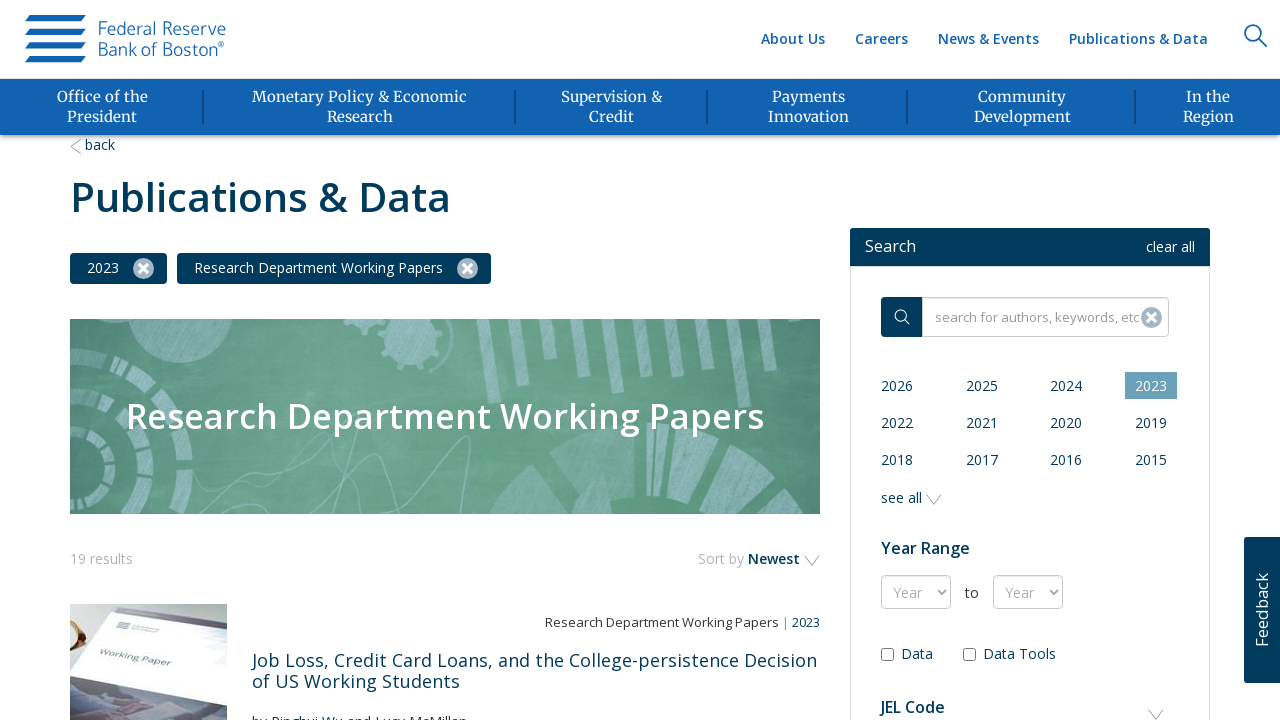

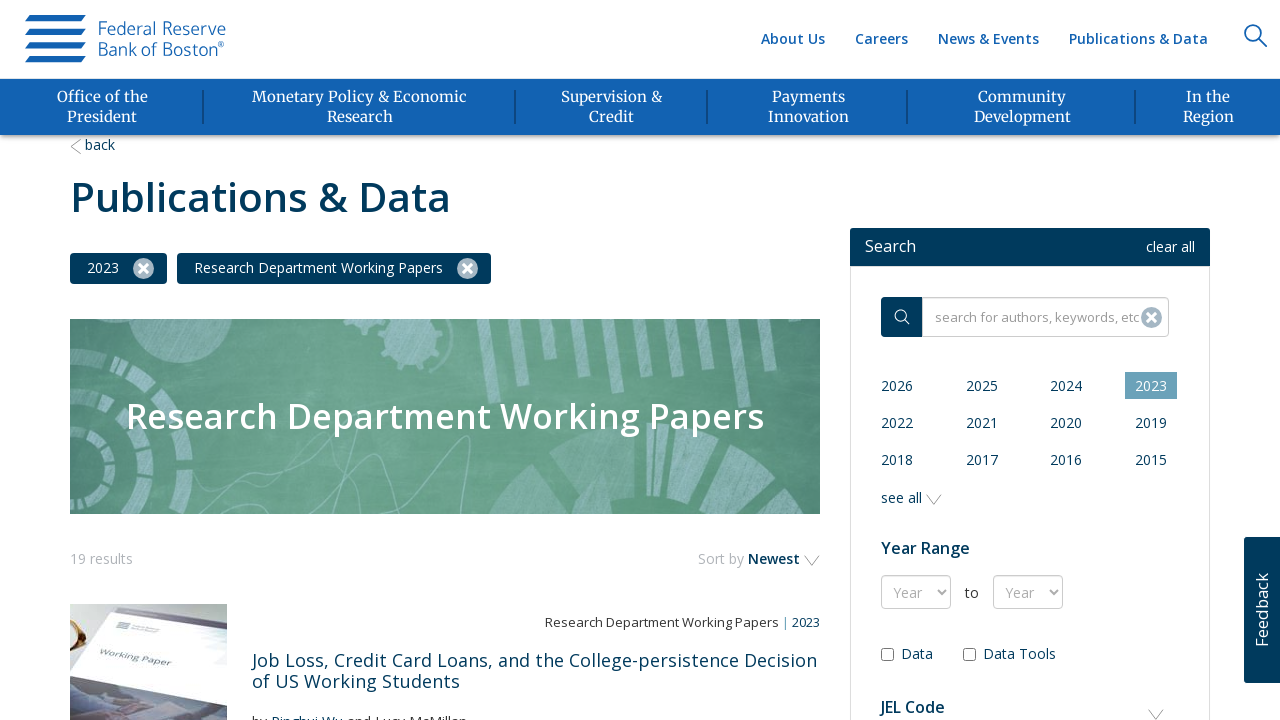